Tests a JavaScript prompt alert by entering text into the prompt input field and accepting it, then verifying the entered text is displayed

Starting URL: https://the-internet.herokuapp.com/javascript_alerts

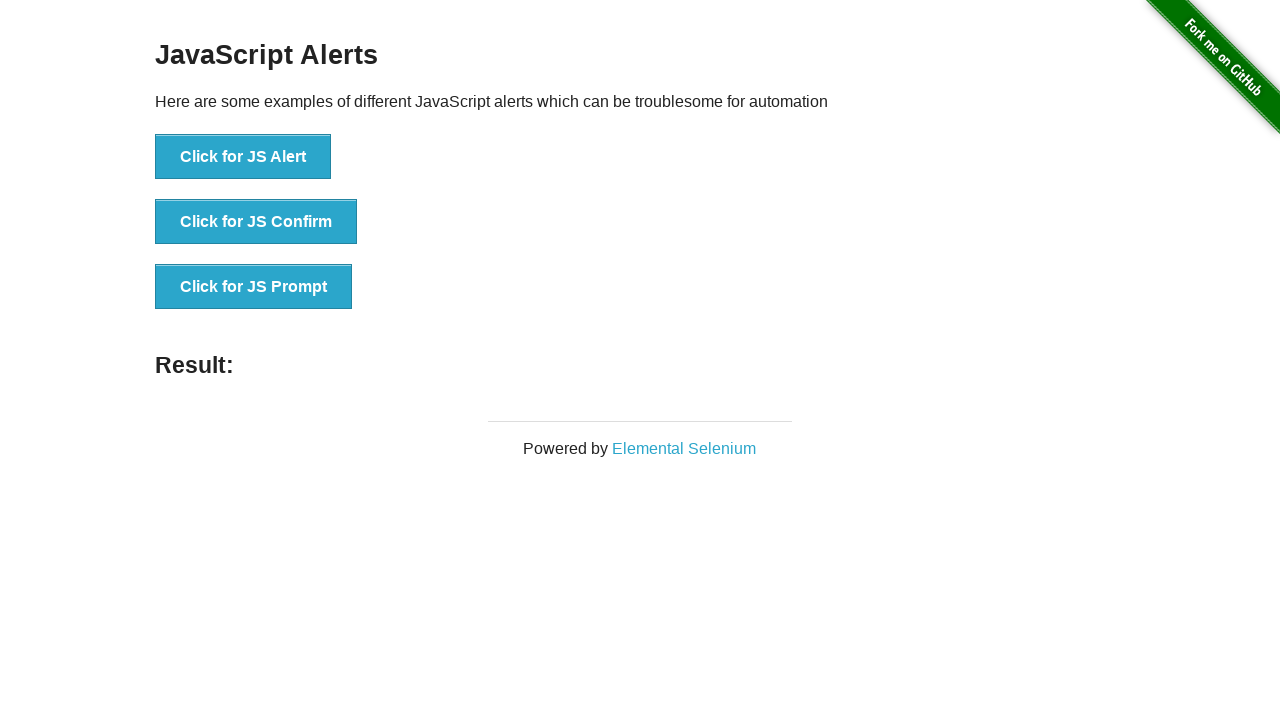

Set up dialog handler to accept prompt with 'hello_test_input'
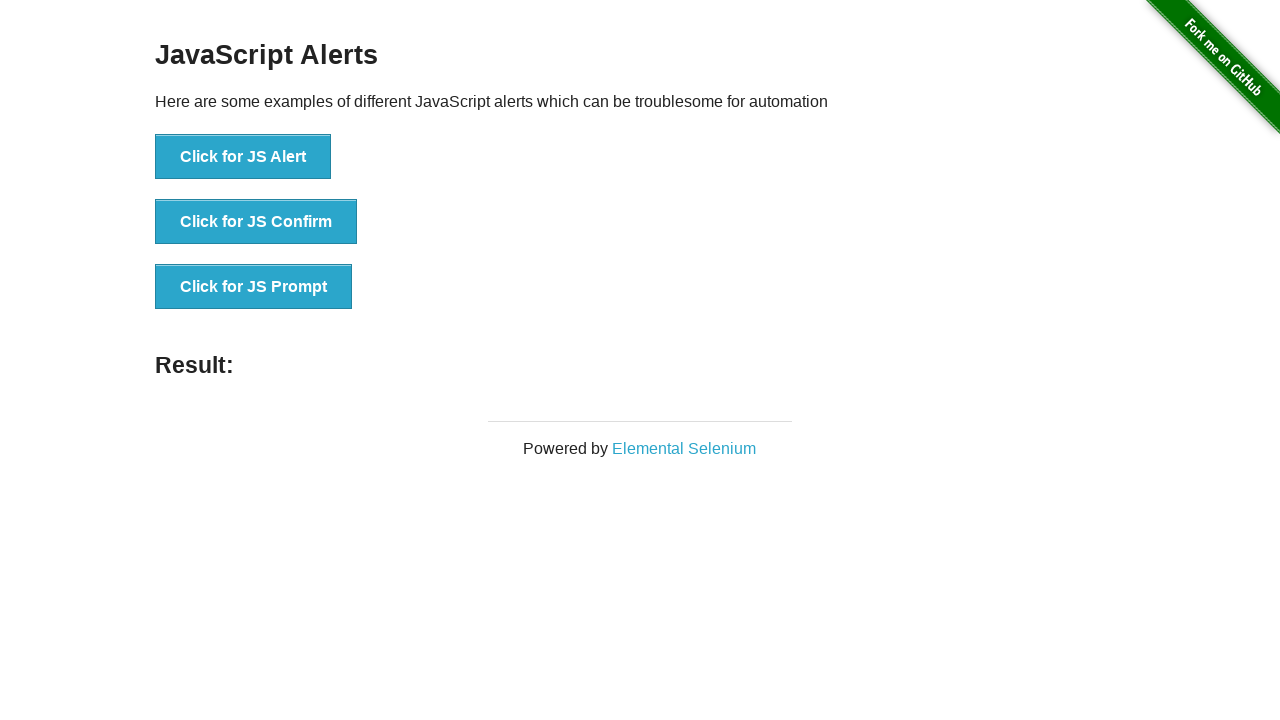

Clicked button to trigger JavaScript prompt alert at (254, 287) on button[onclick='jsPrompt()']
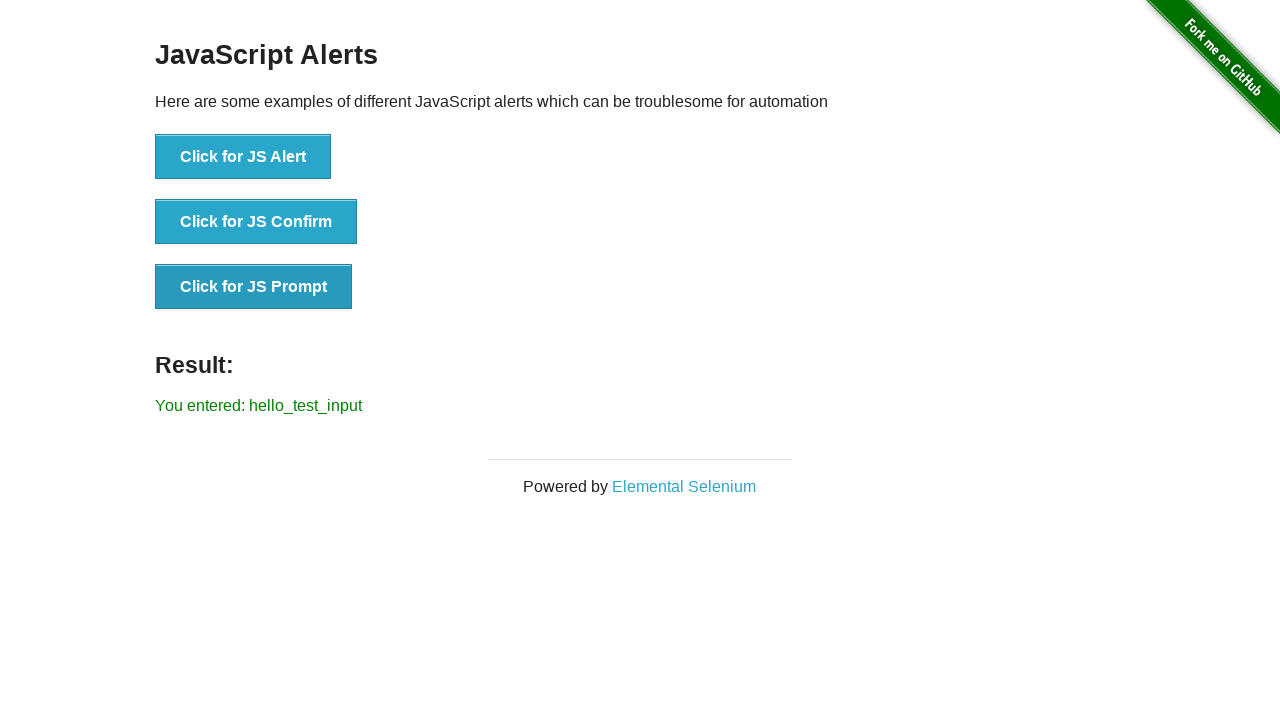

Result element loaded after prompt was accepted
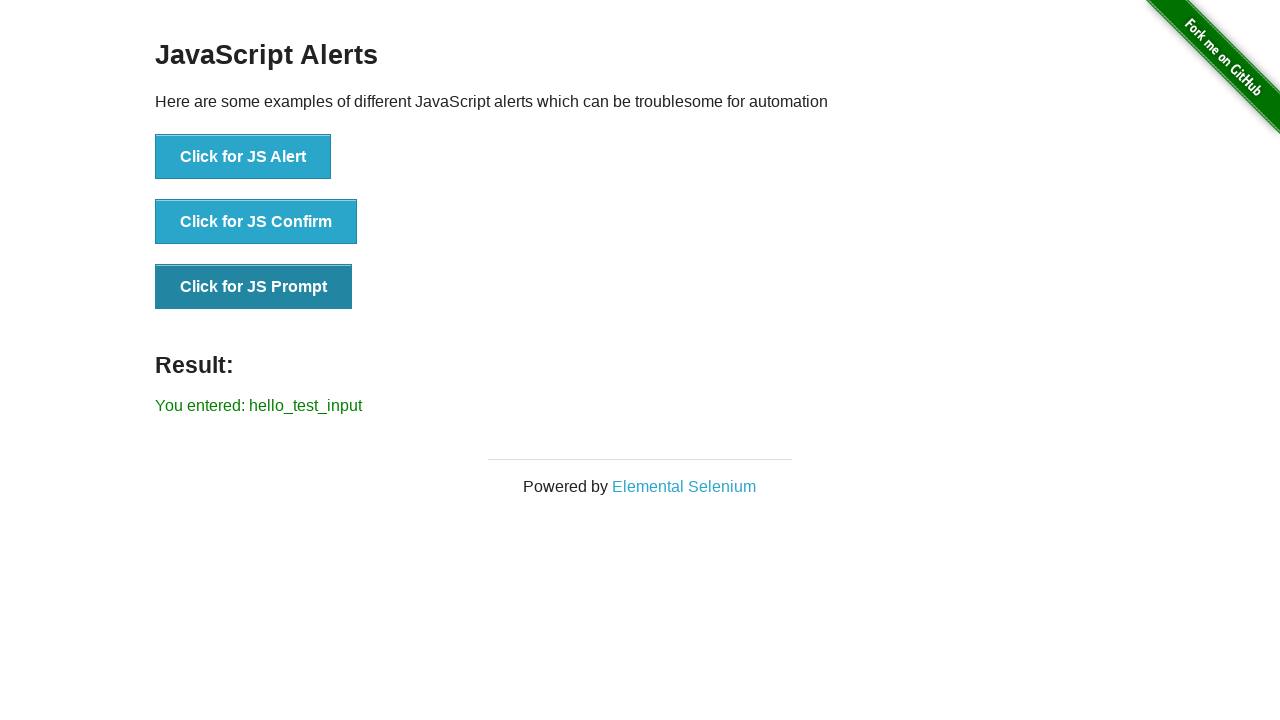

Retrieved result text from #result element
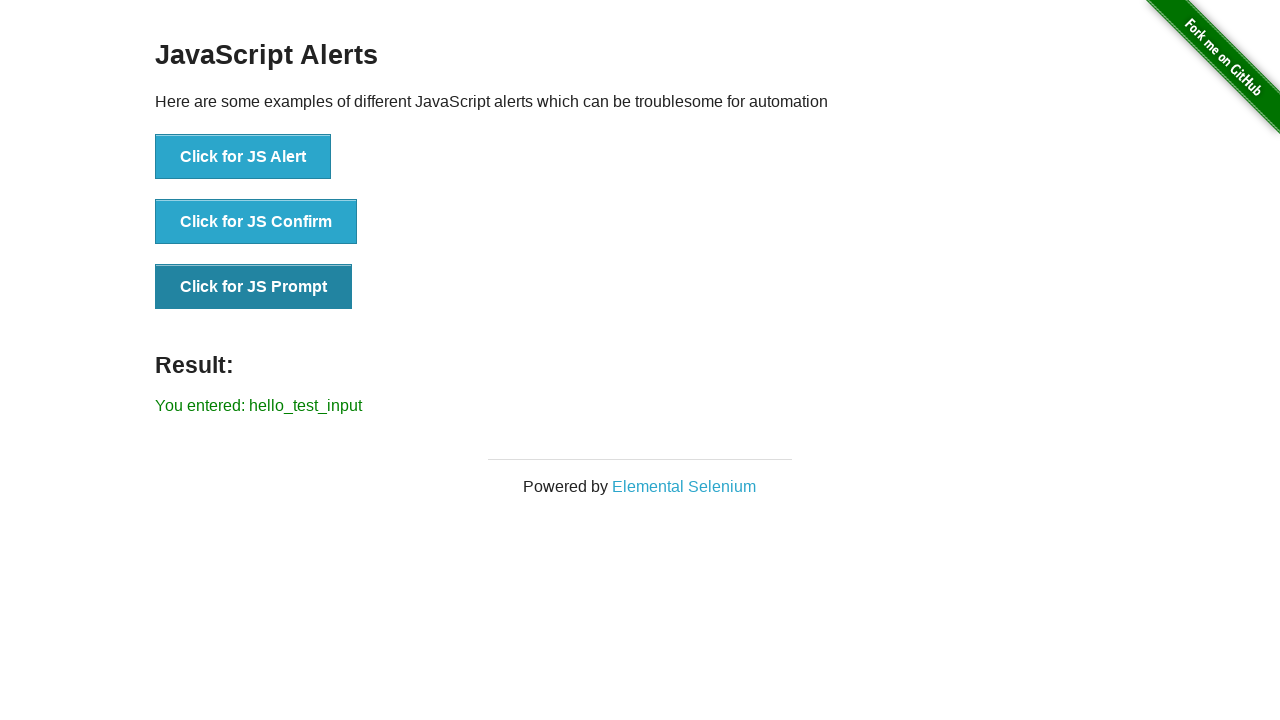

Verified that result text matches 'You entered: hello_test_input'
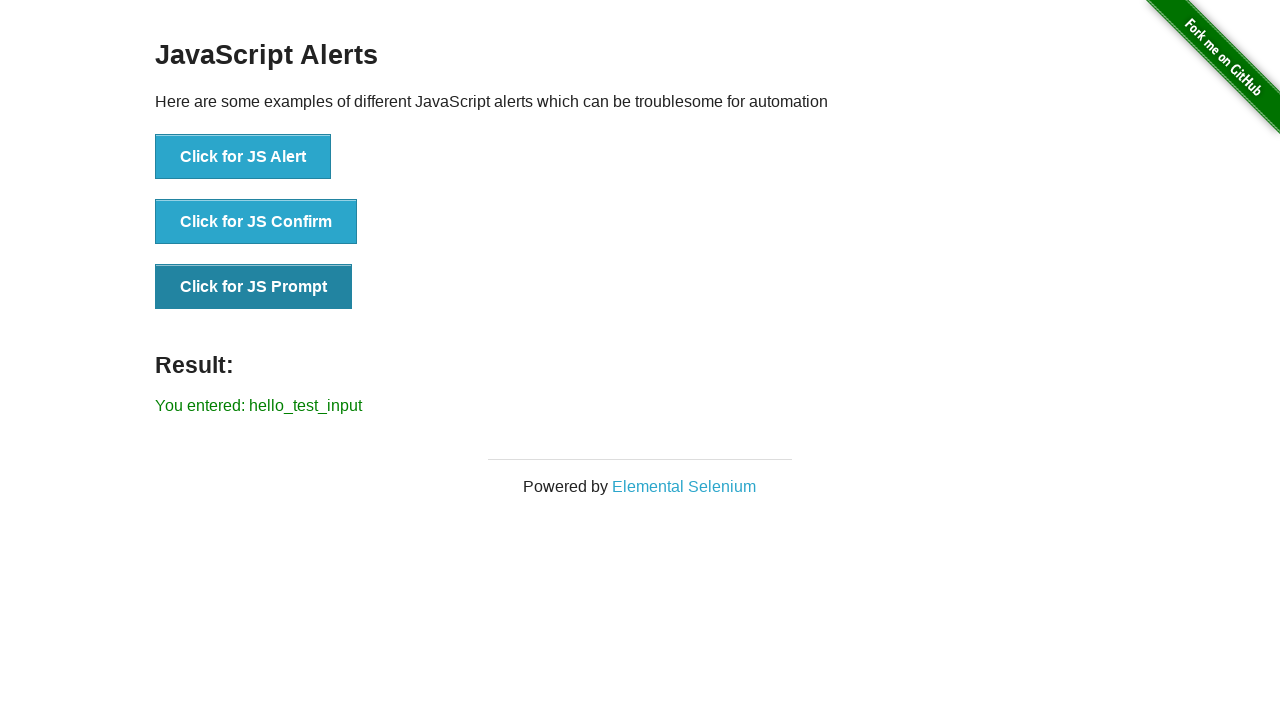

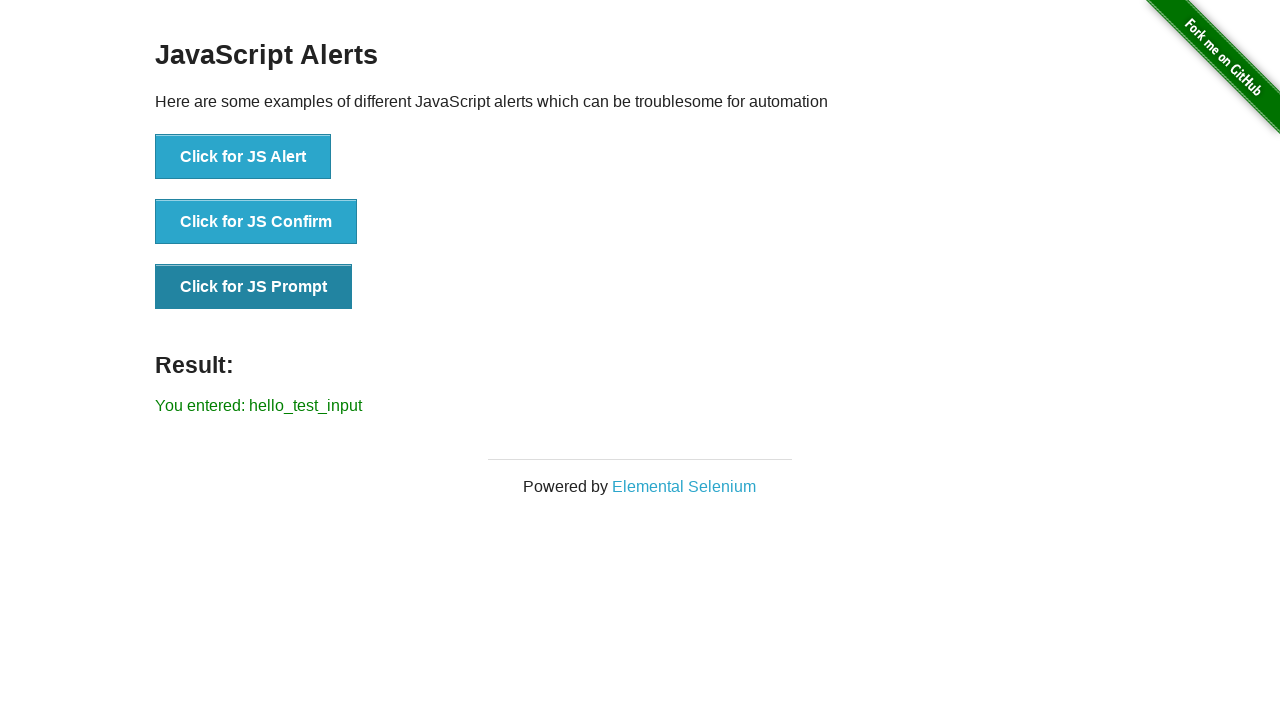